Tests that the floating menu remains visible after scrolling down the page by verifying the Home button is displayed after scrolling 450 pixels.

Starting URL: https://the-internet.herokuapp.com/floating_menu

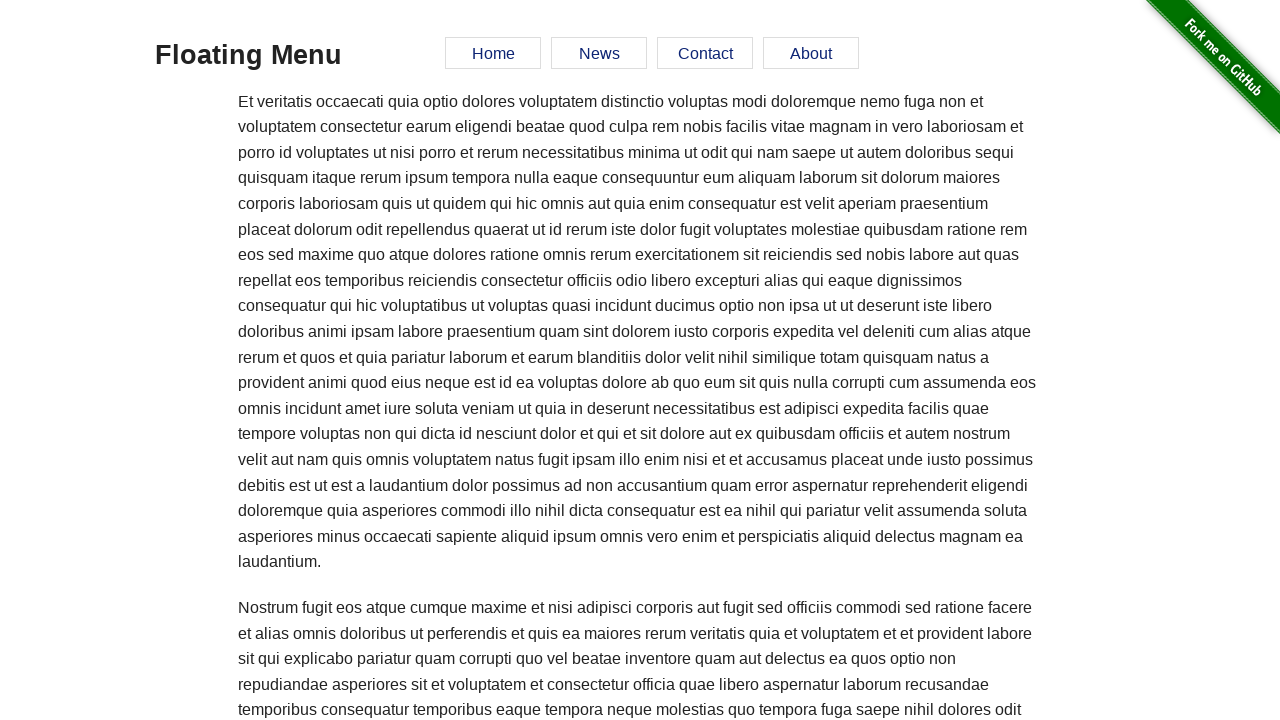

Page loaded and DOM content ready
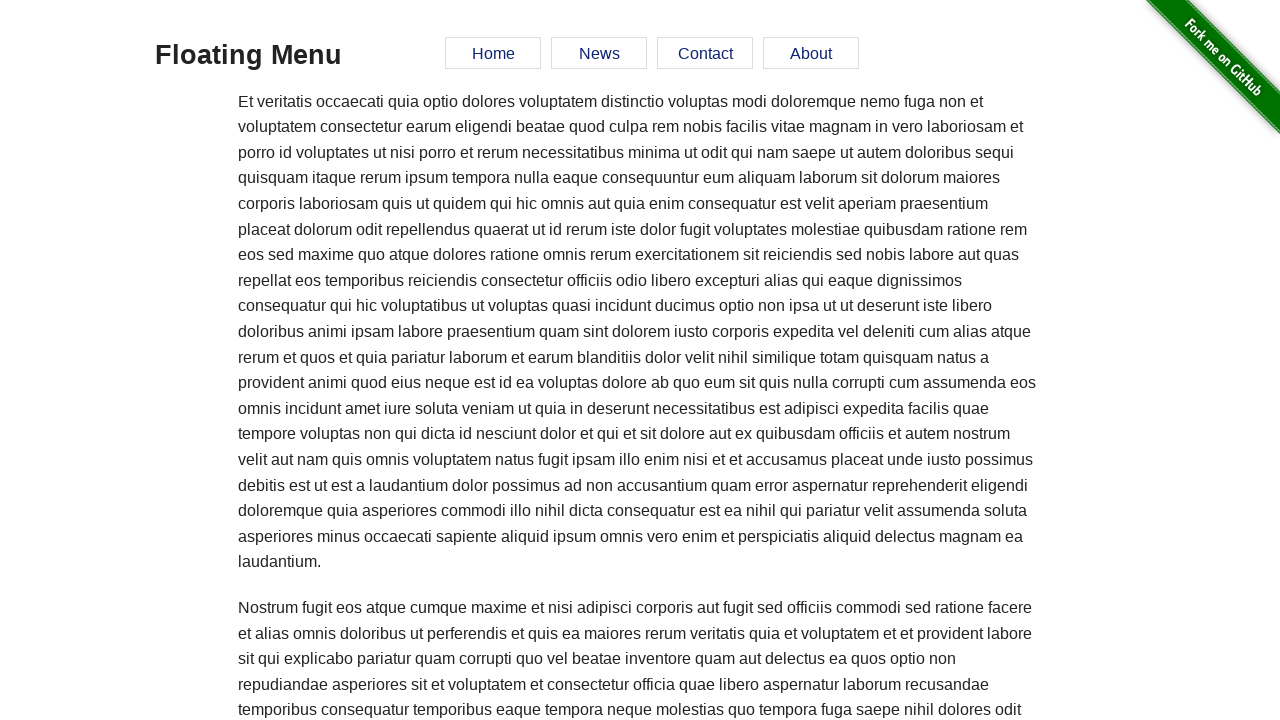

Scrolled down the page by 450 pixels
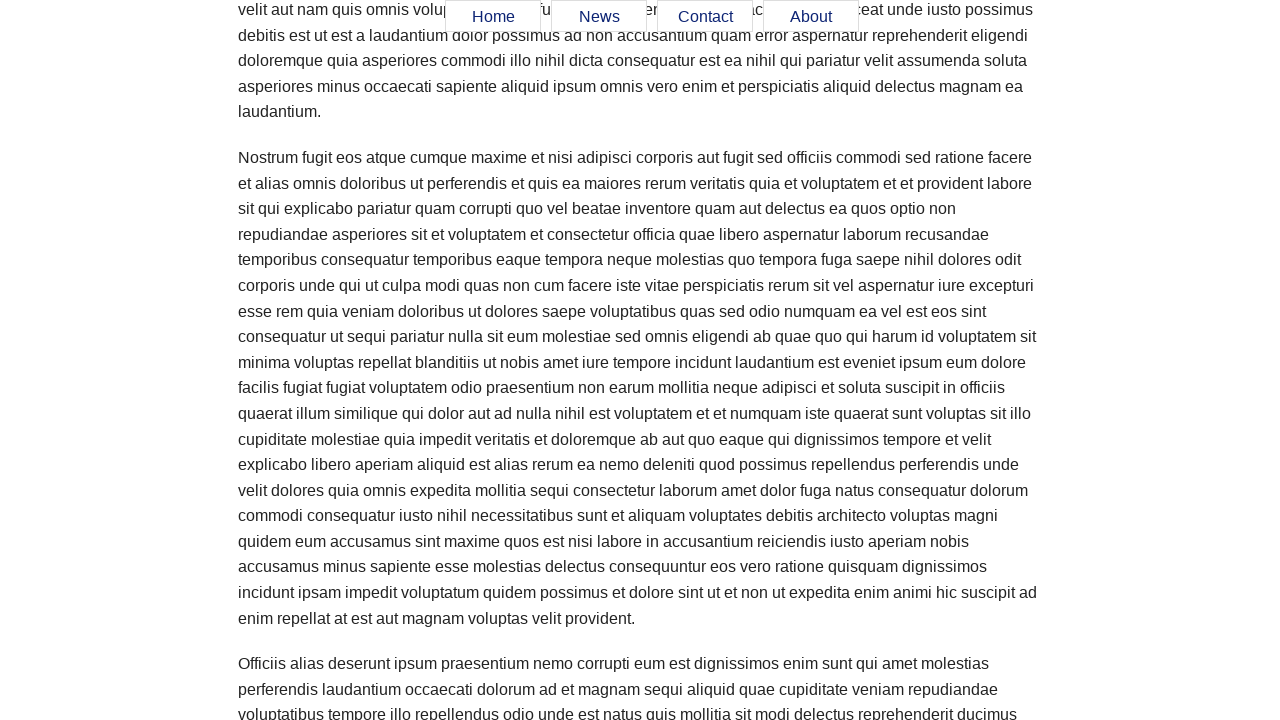

Waited 500ms for scroll animation to complete
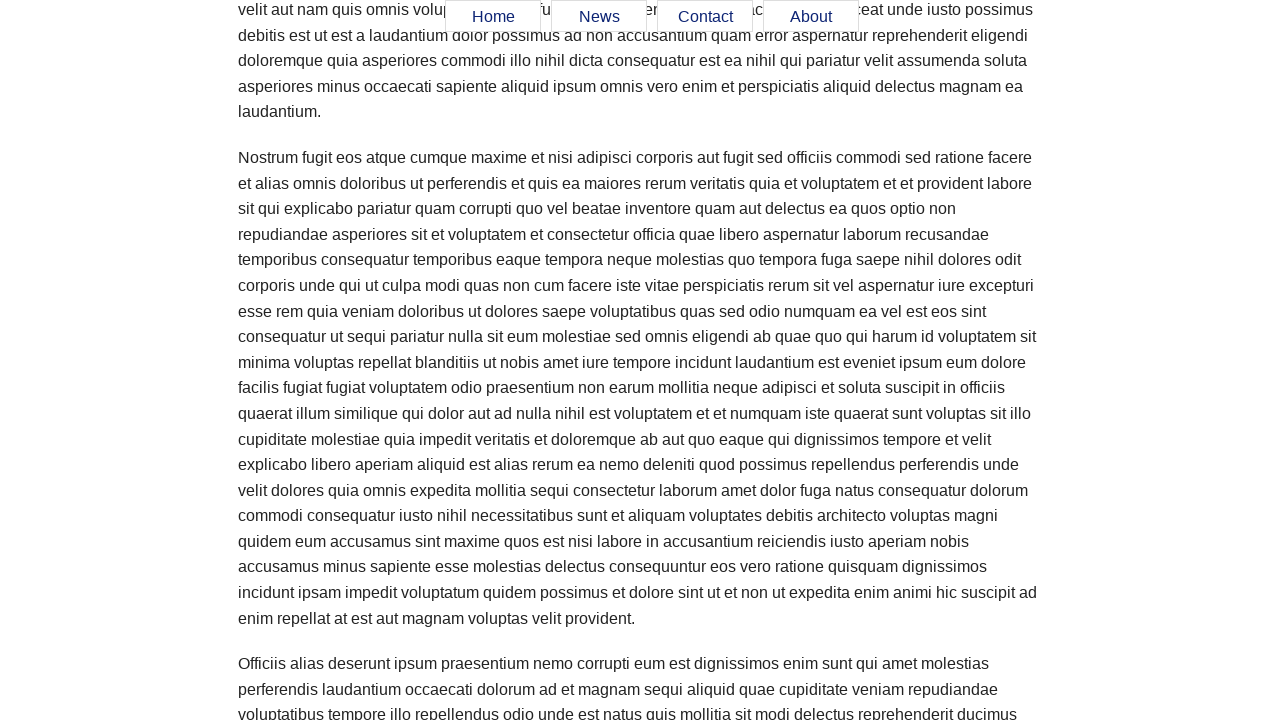

Located Home button in floating menu
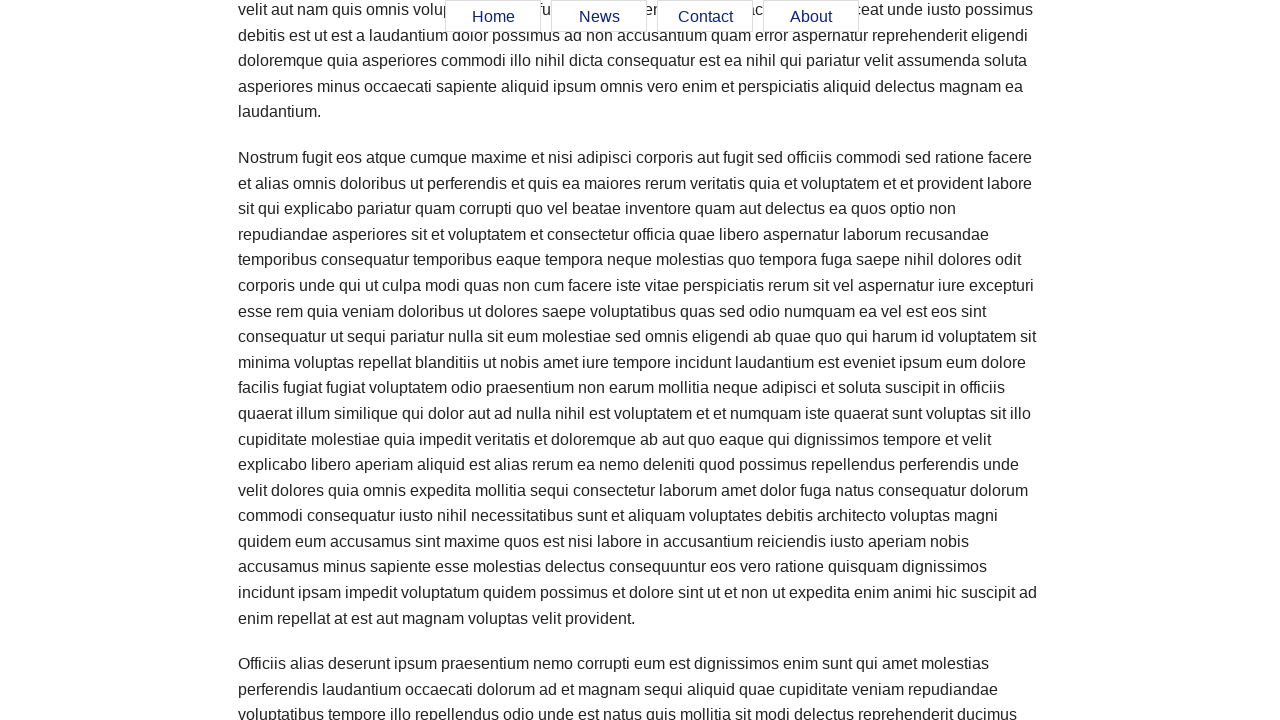

Verified Home button is visible after scrolling - floating menu remains visible
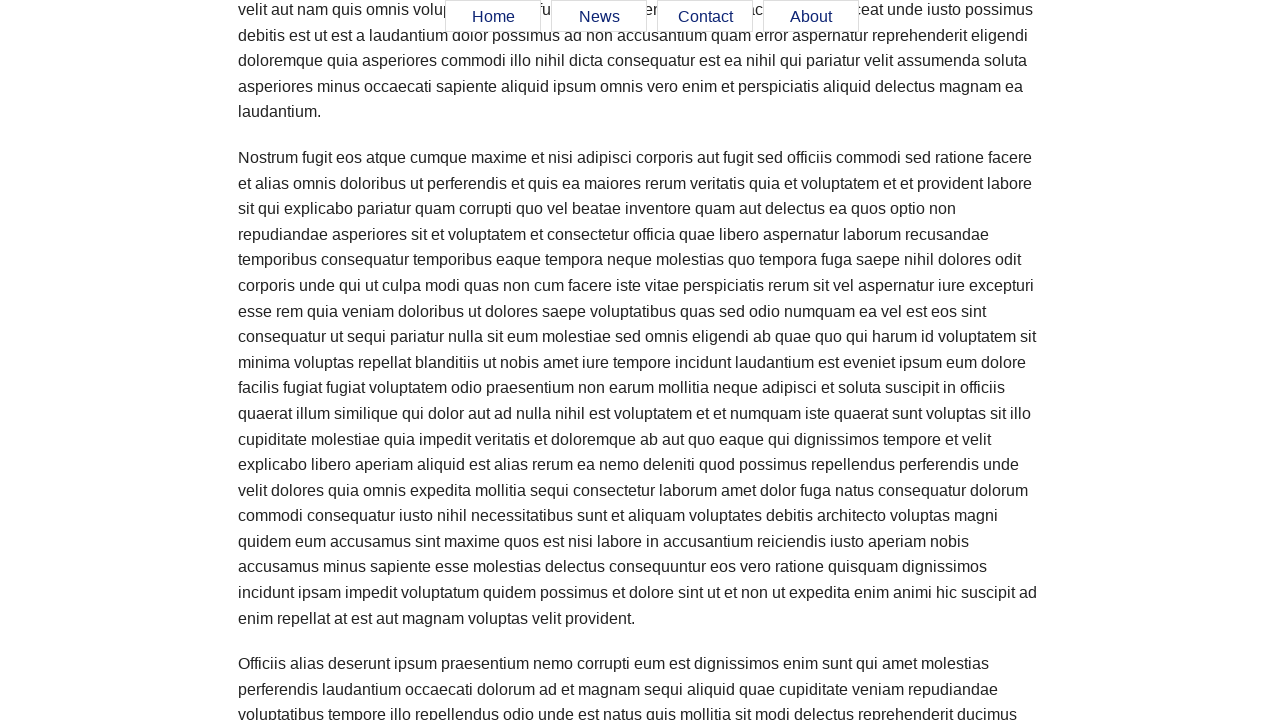

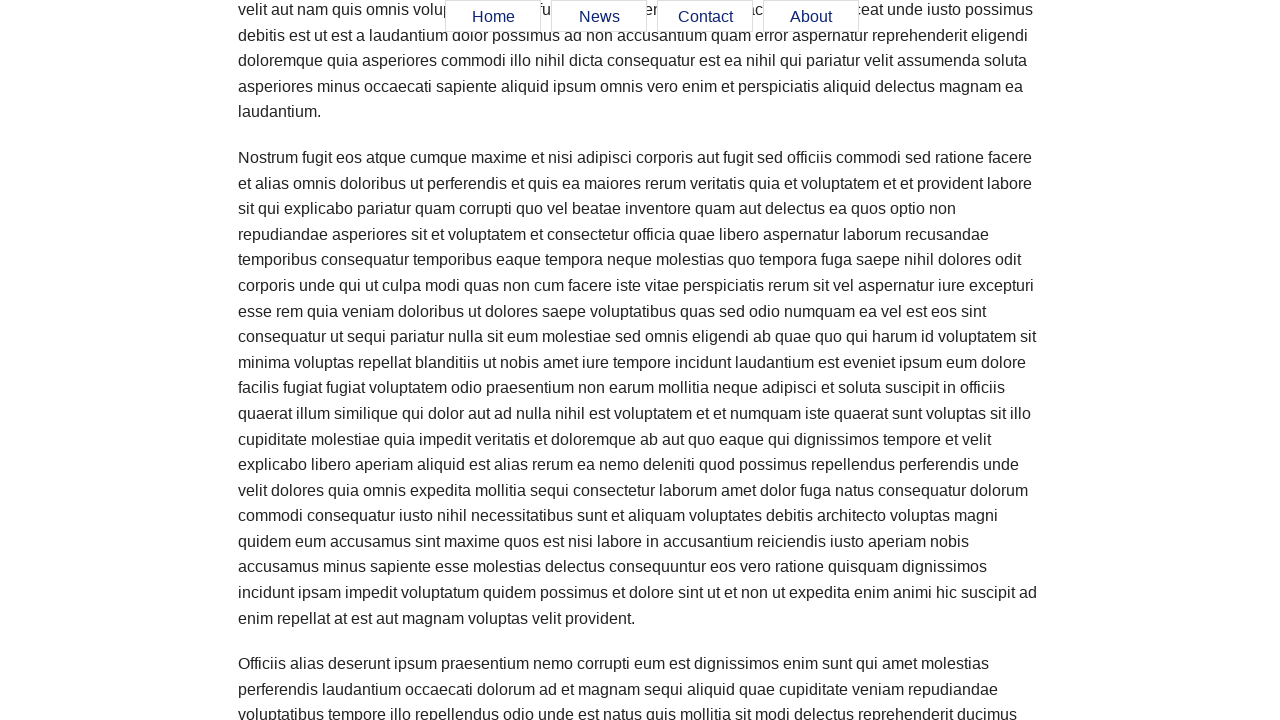